Tests dropdown selection functionality by navigating to a dropdown page and selecting different options using various methods

Starting URL: https://the-internet.herokuapp.com/

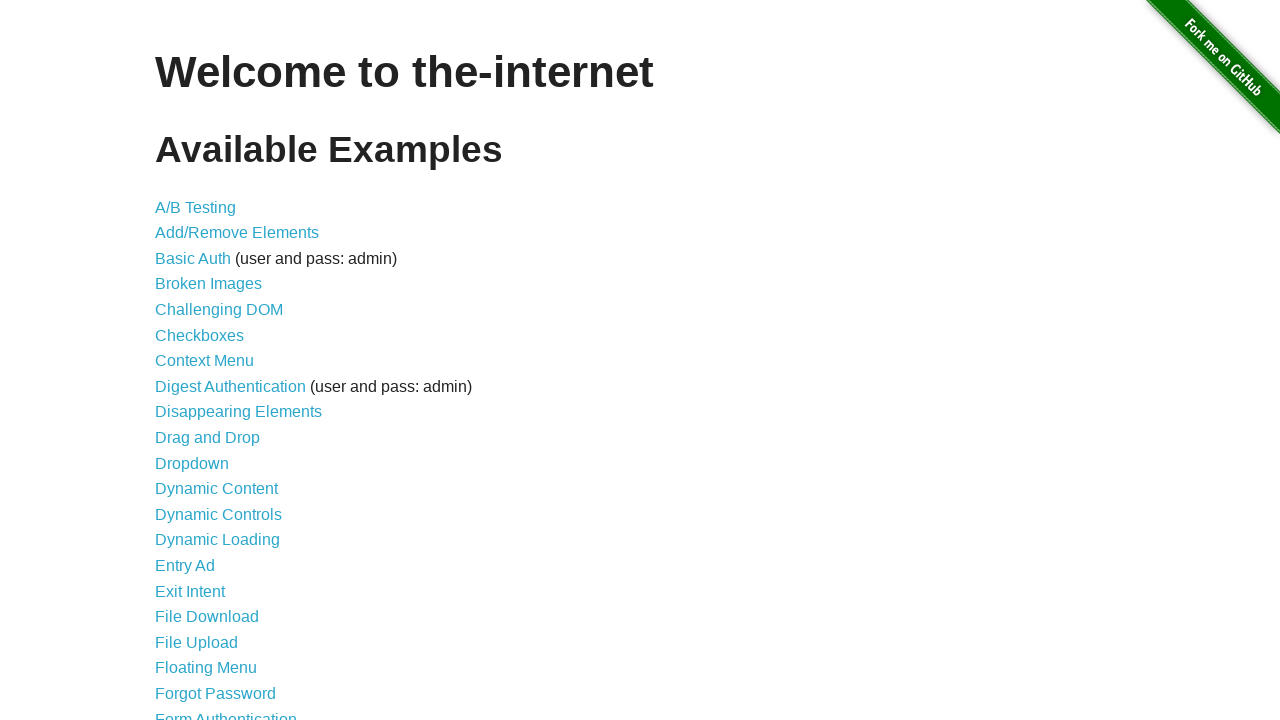

Clicked on Dropdown link at (192, 463) on text=Dropdown
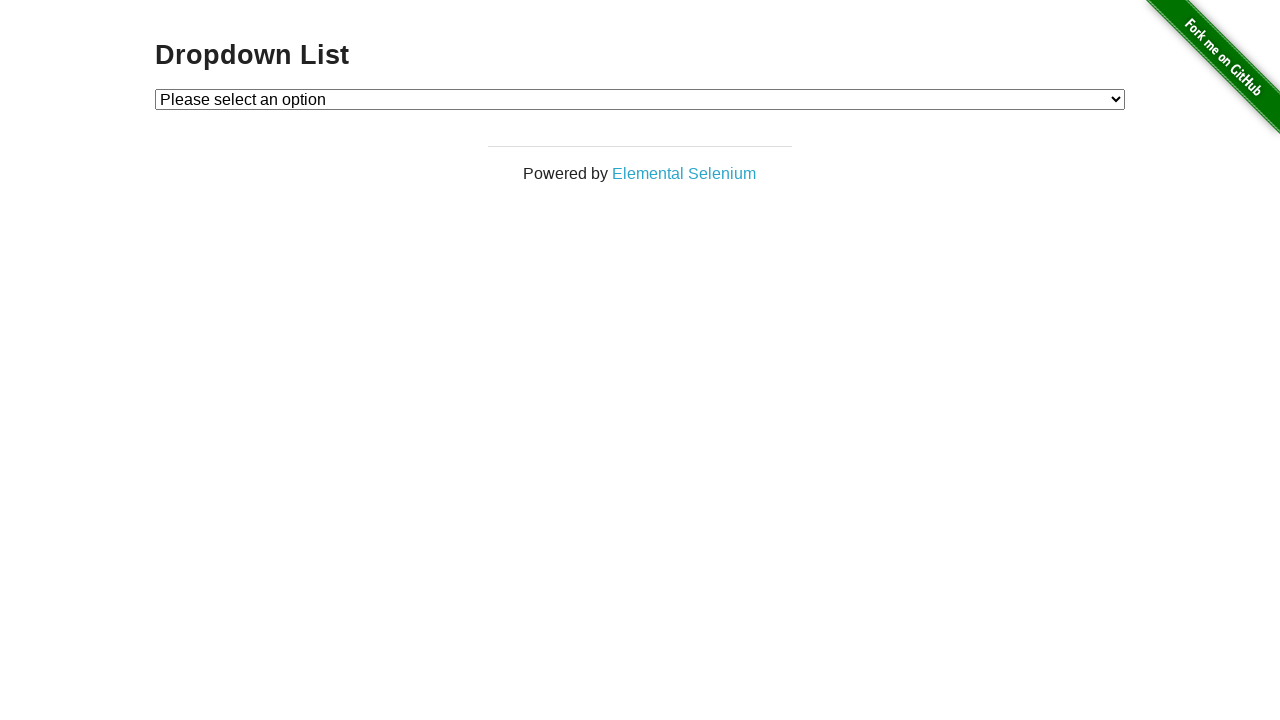

Dropdown element loaded and became visible
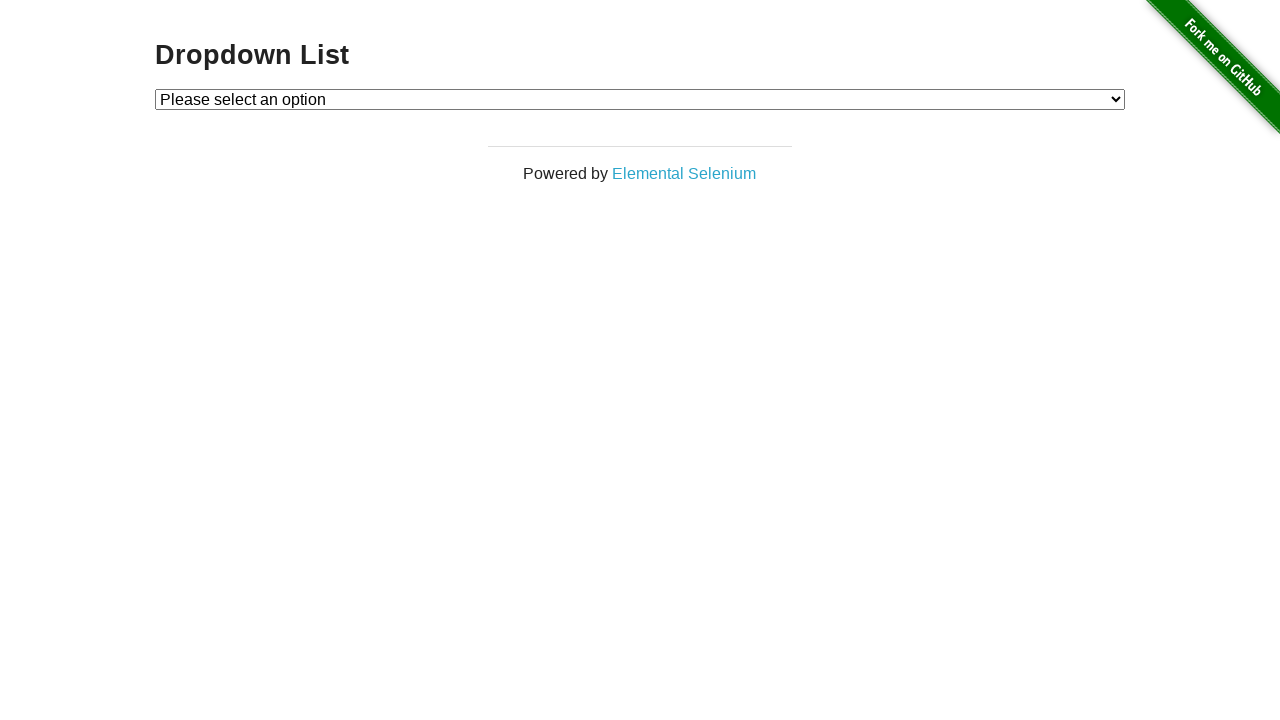

Selected dropdown option by value '1' on #dropdown
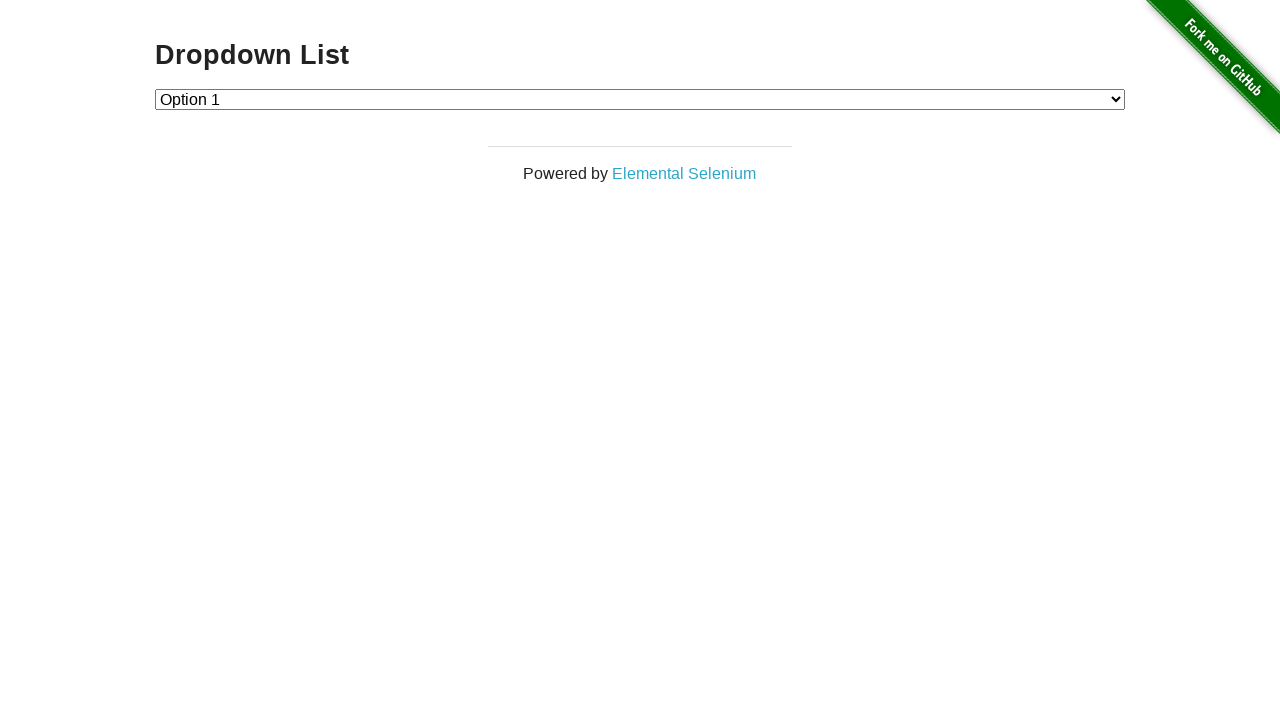

Selected dropdown option by visible text 'Option 2' on #dropdown
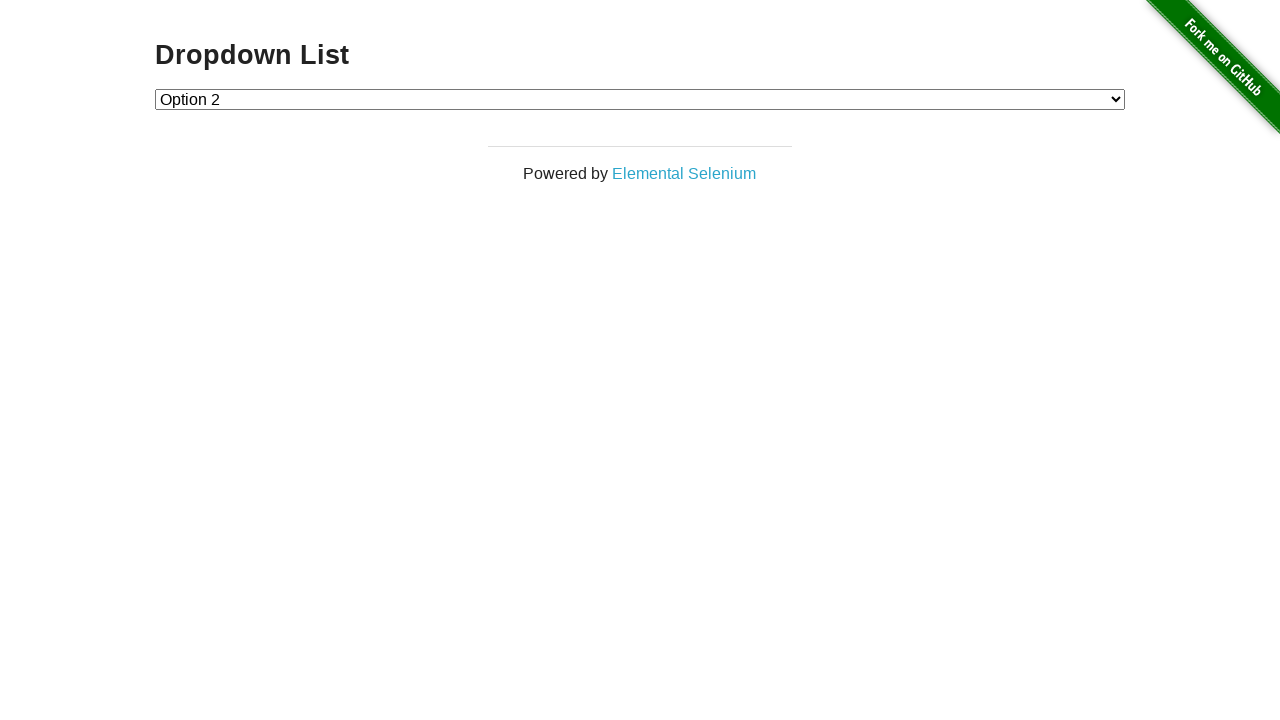

Selected dropdown option by index 1 (Option 1) on #dropdown
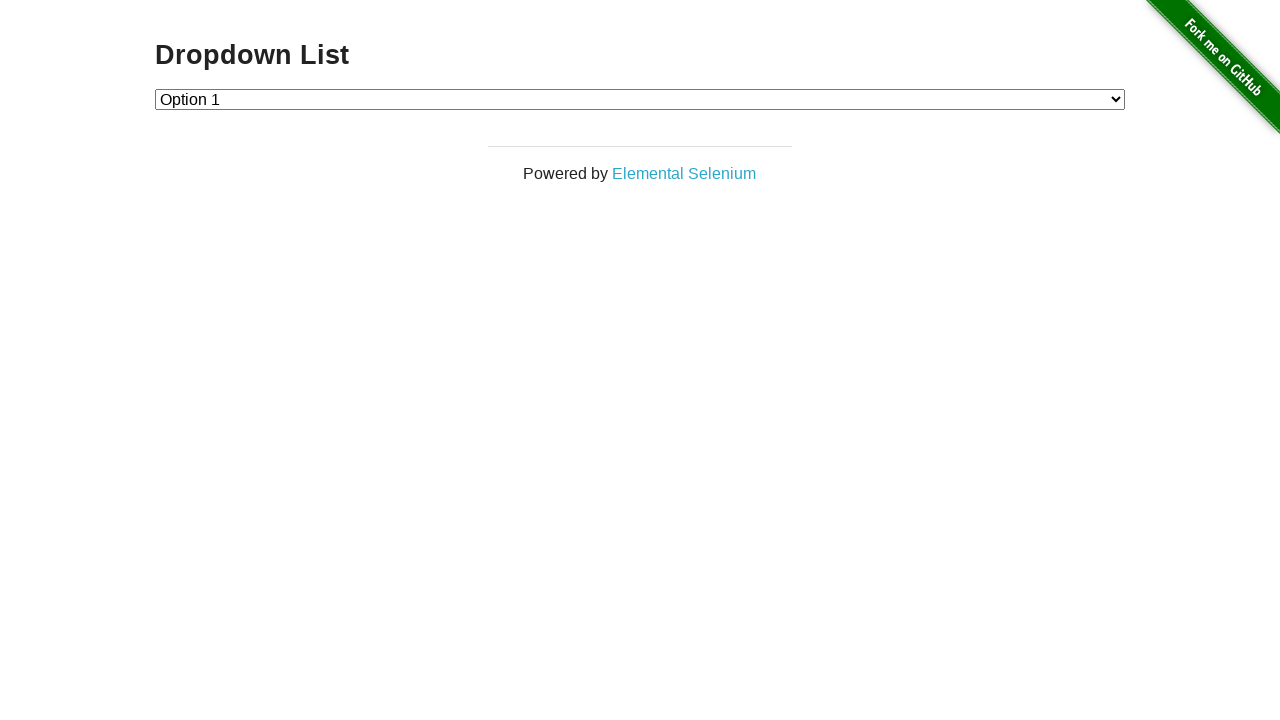

Retrieved all dropdown option text contents
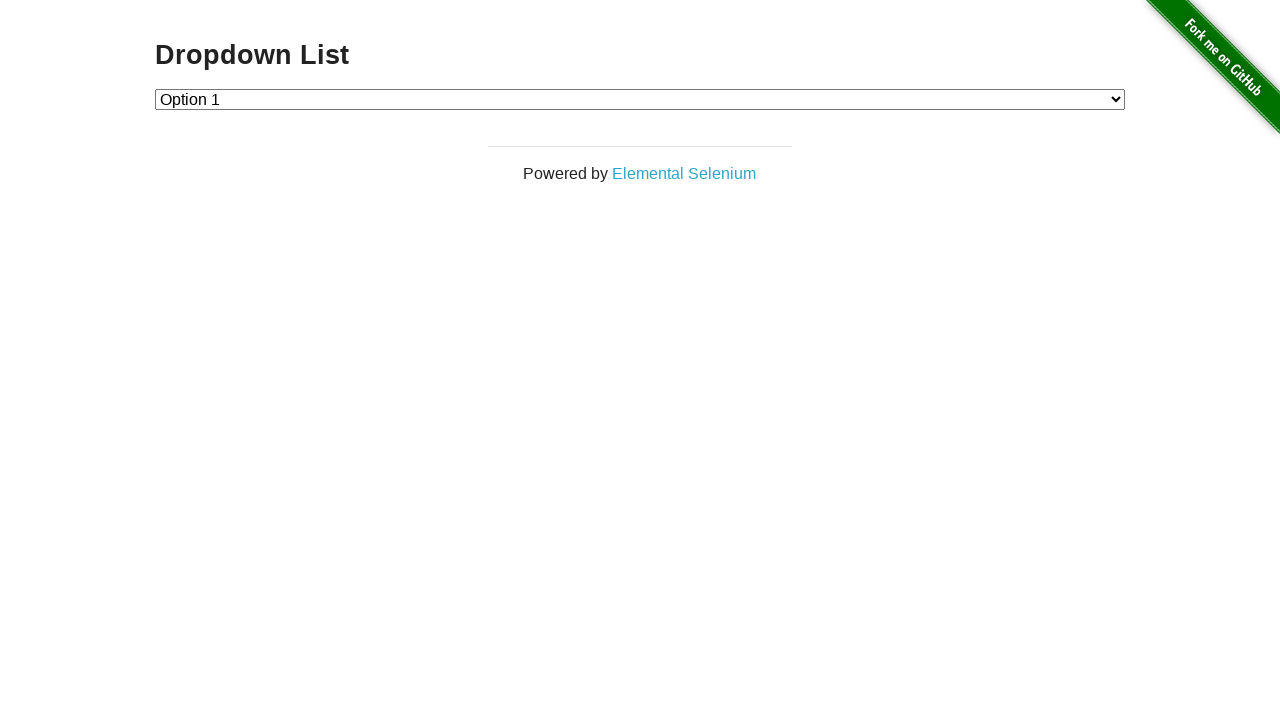

Verified all dropdown options are present and correct
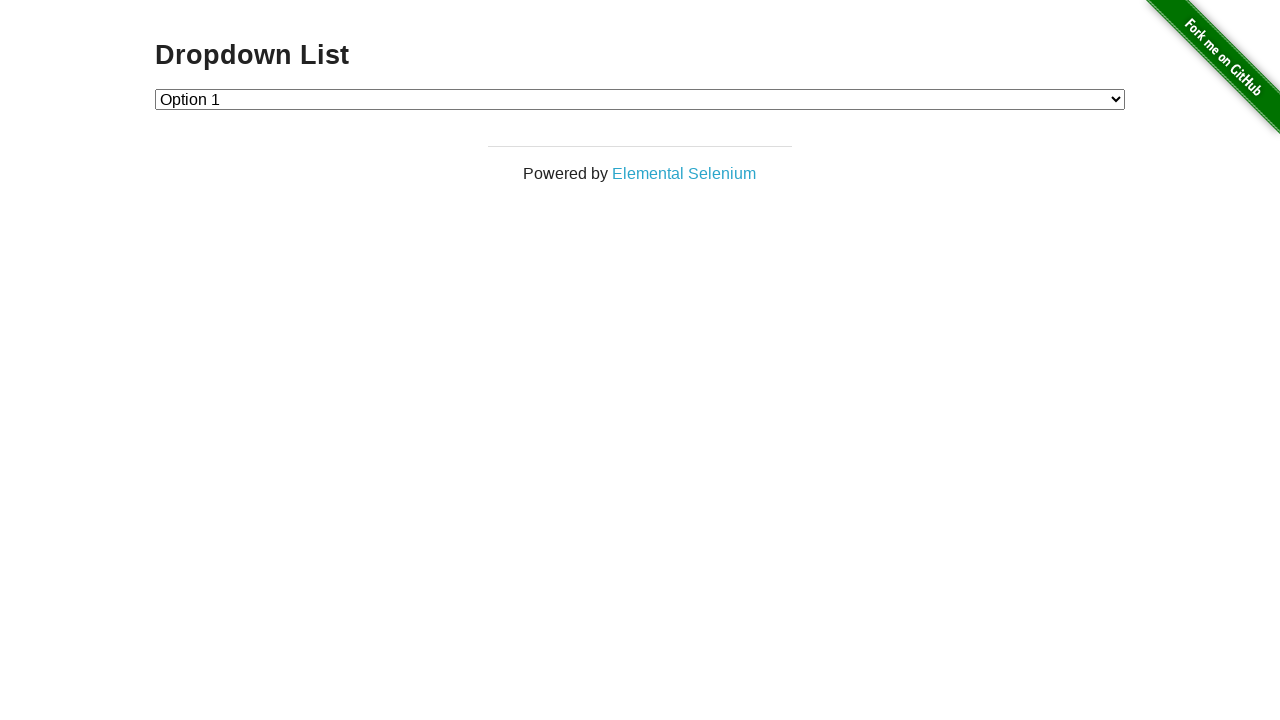

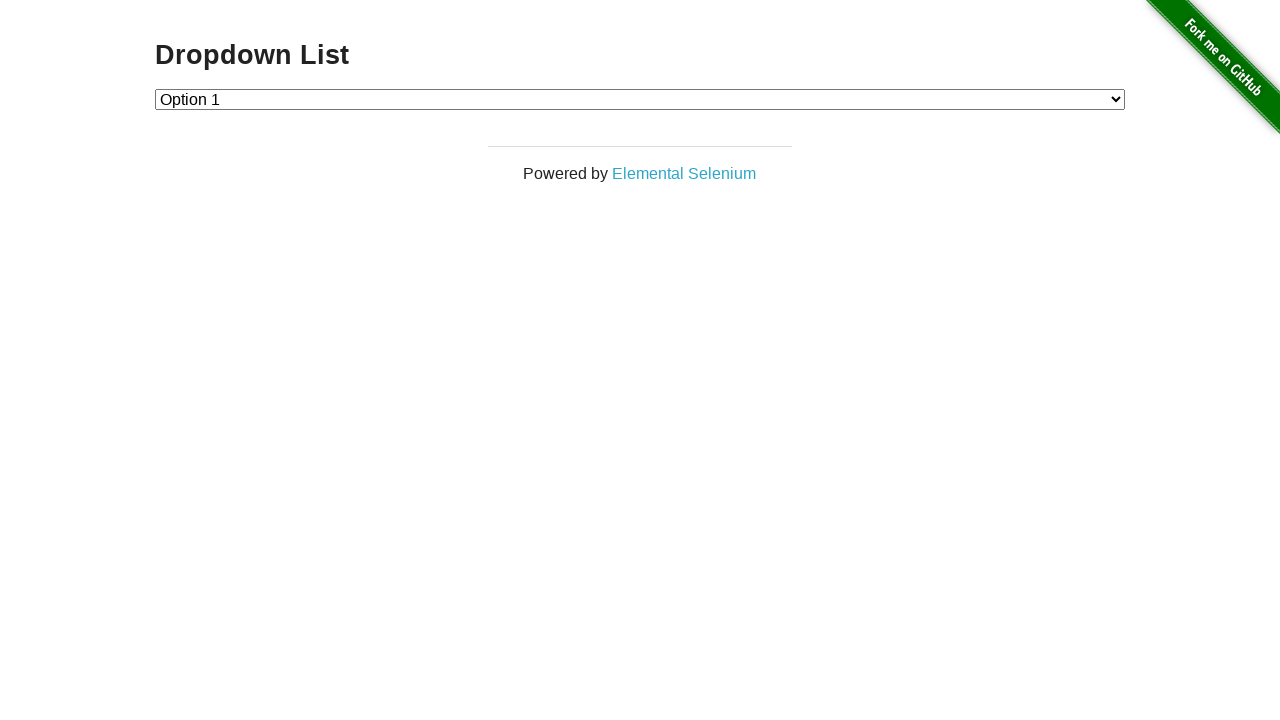